Tests a practice form by filling in a name field and clicking a checkbox on an Angular practice page

Starting URL: https://rahulshettyacademy.com/angularpractice/

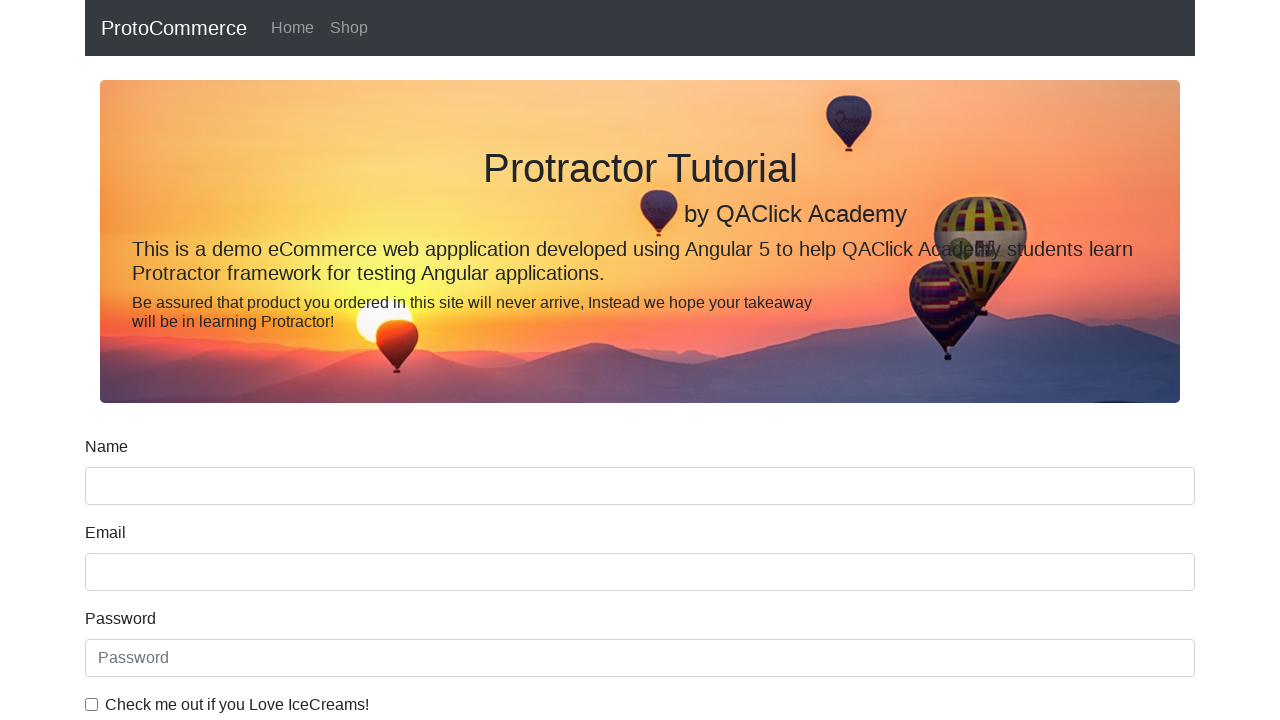

Filled name field with 'Shivashankar' on input[name='name']
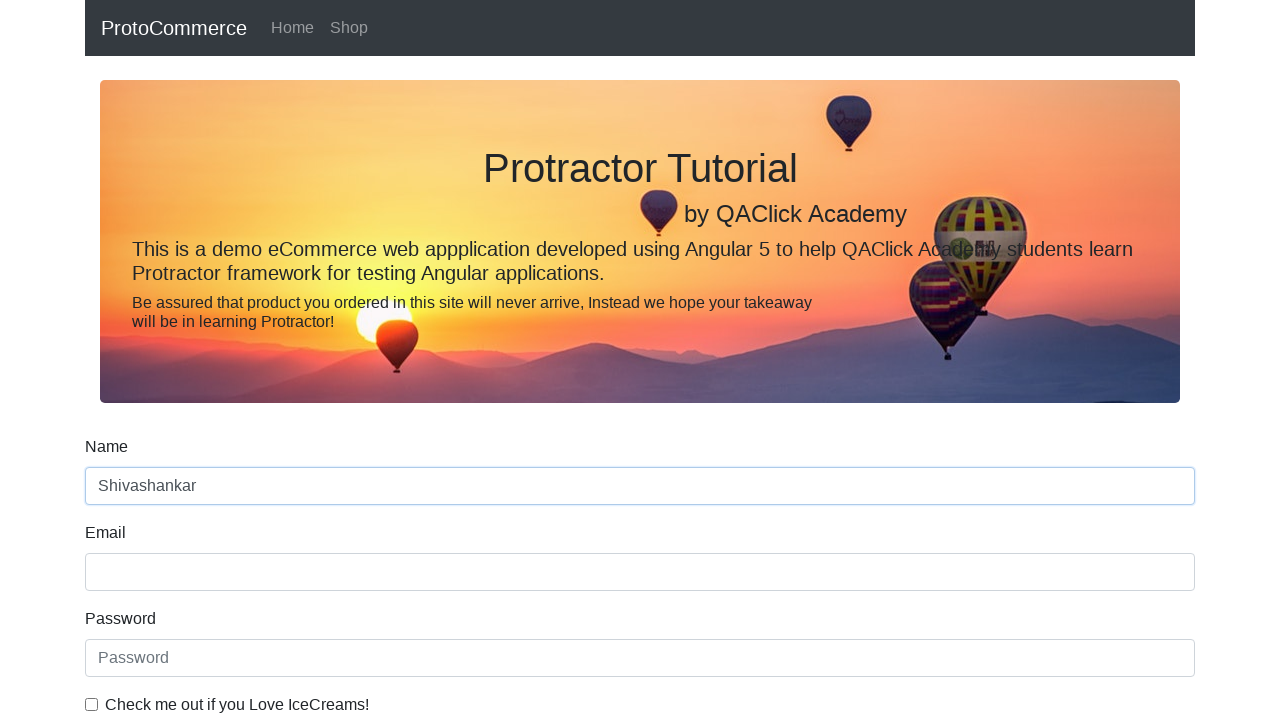

Clicked the example checkbox at (92, 704) on #exampleCheck1
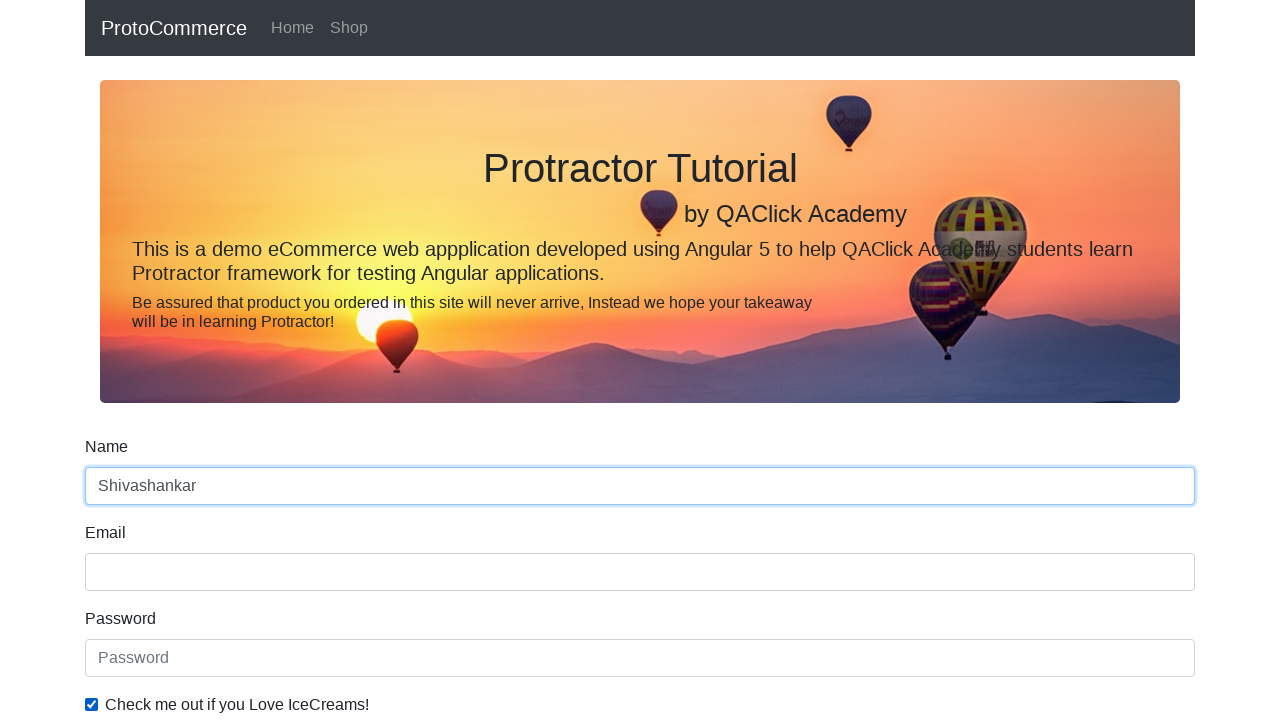

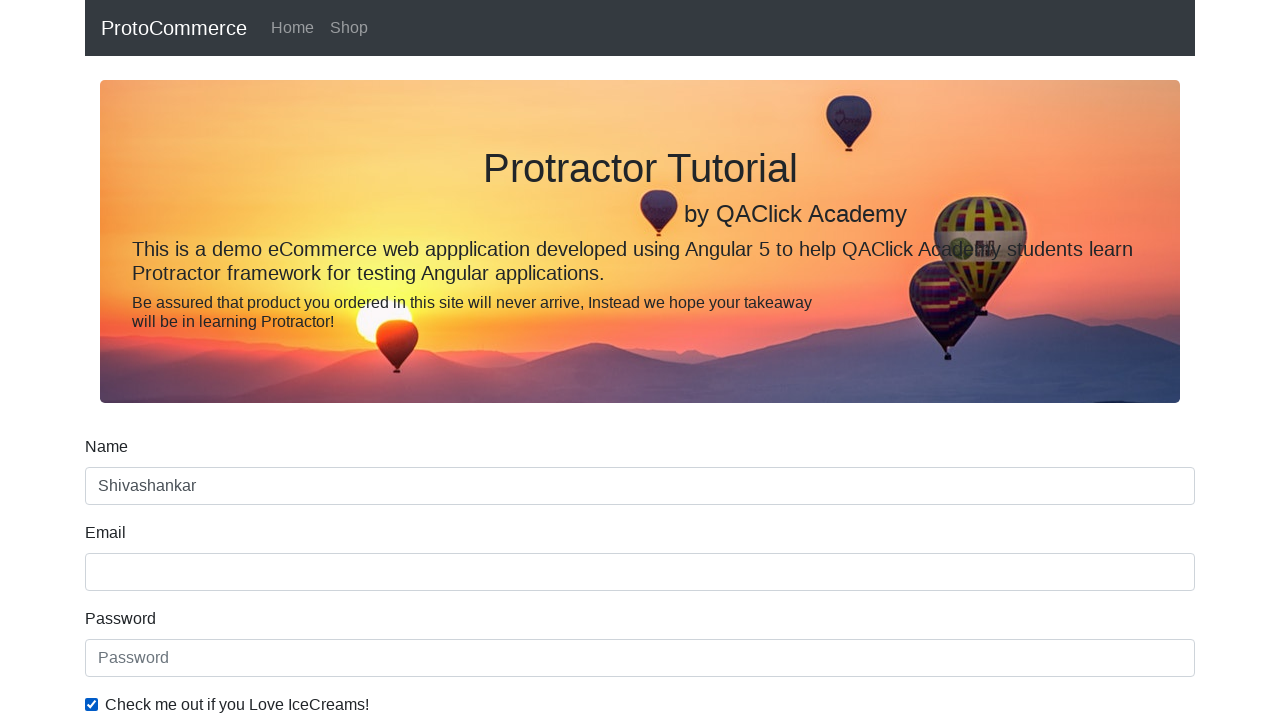